Navigates to the Technologies menu and selects the Artificial Intelligence option from the dropdown

Starting URL: https://www.tranktechnologies.com/

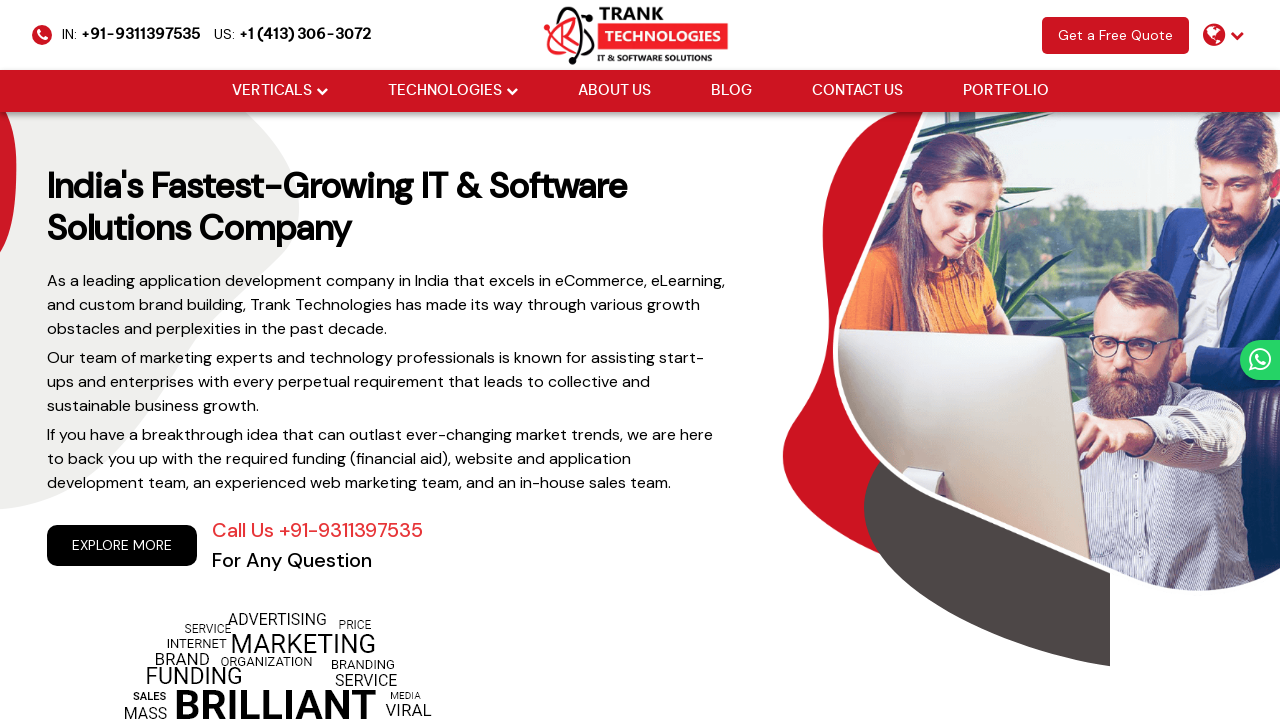

Clicked on Technologies dropdown menu at (452, 91) on (//li[@class='drop_down'])[2]
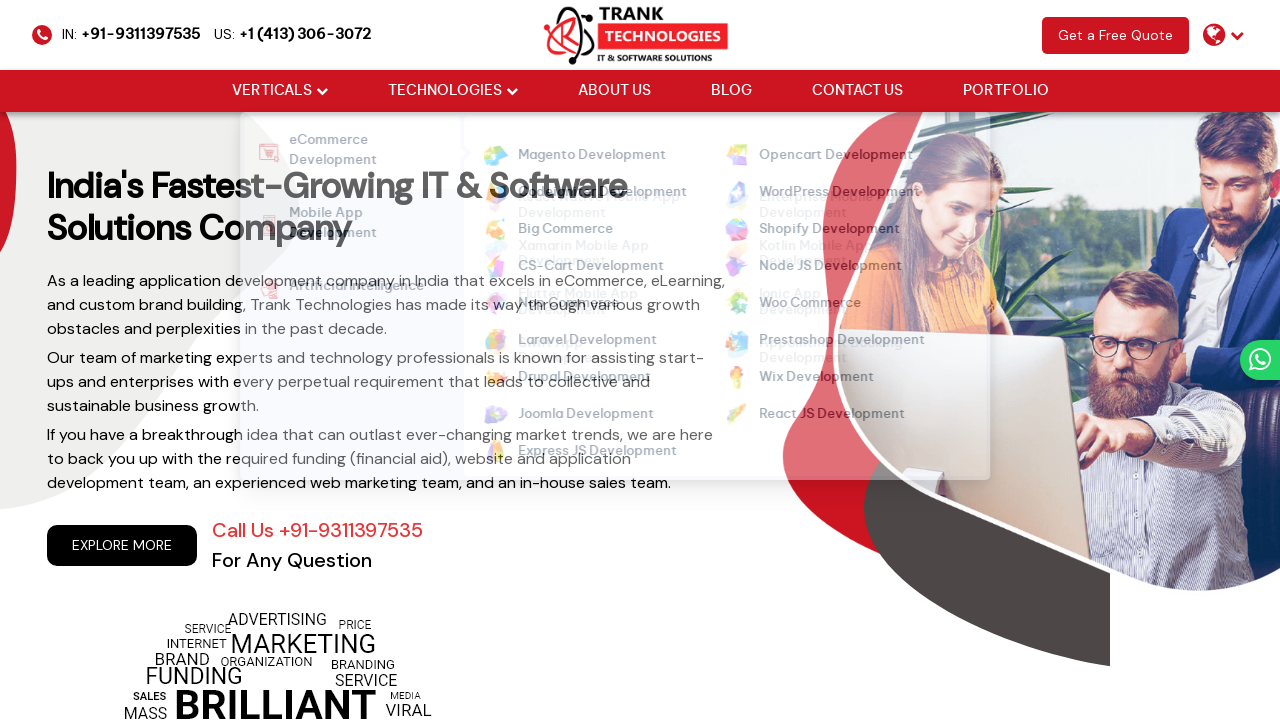

Clicked on Artificial Intelligence option from dropdown at (344, 289) on xpath=//strong[normalize-space()='Artificial Intelligence']
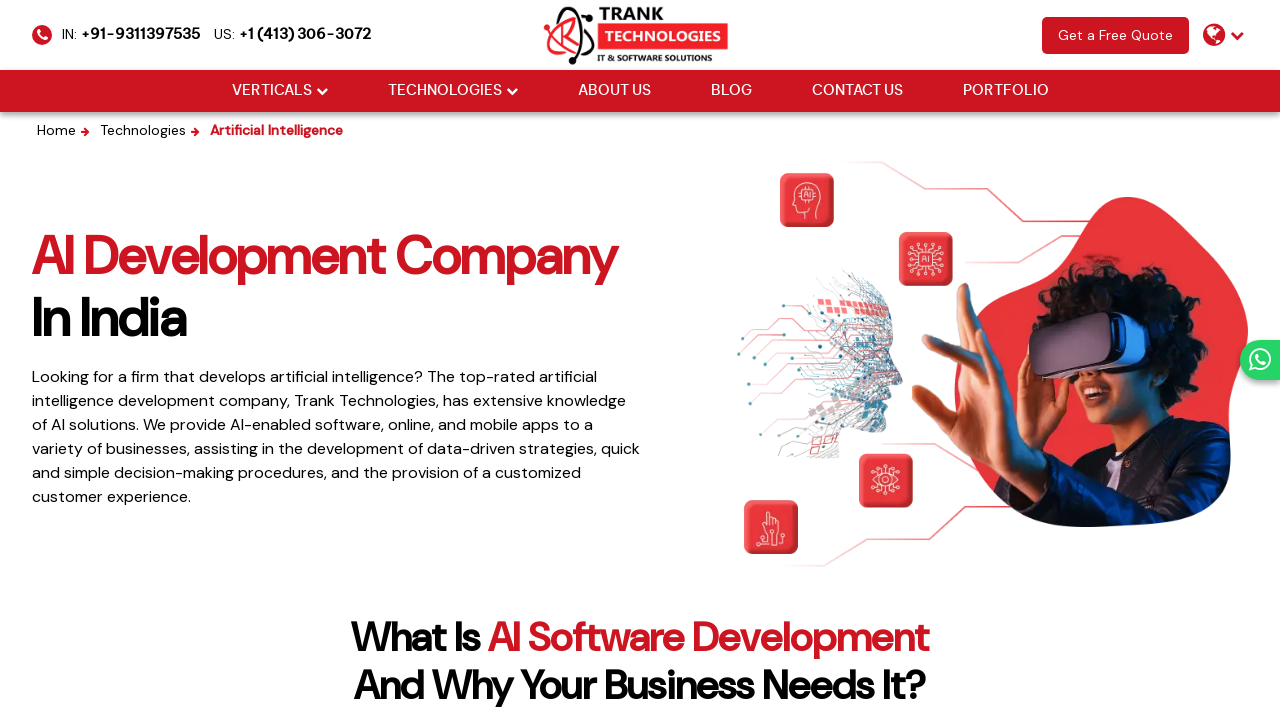

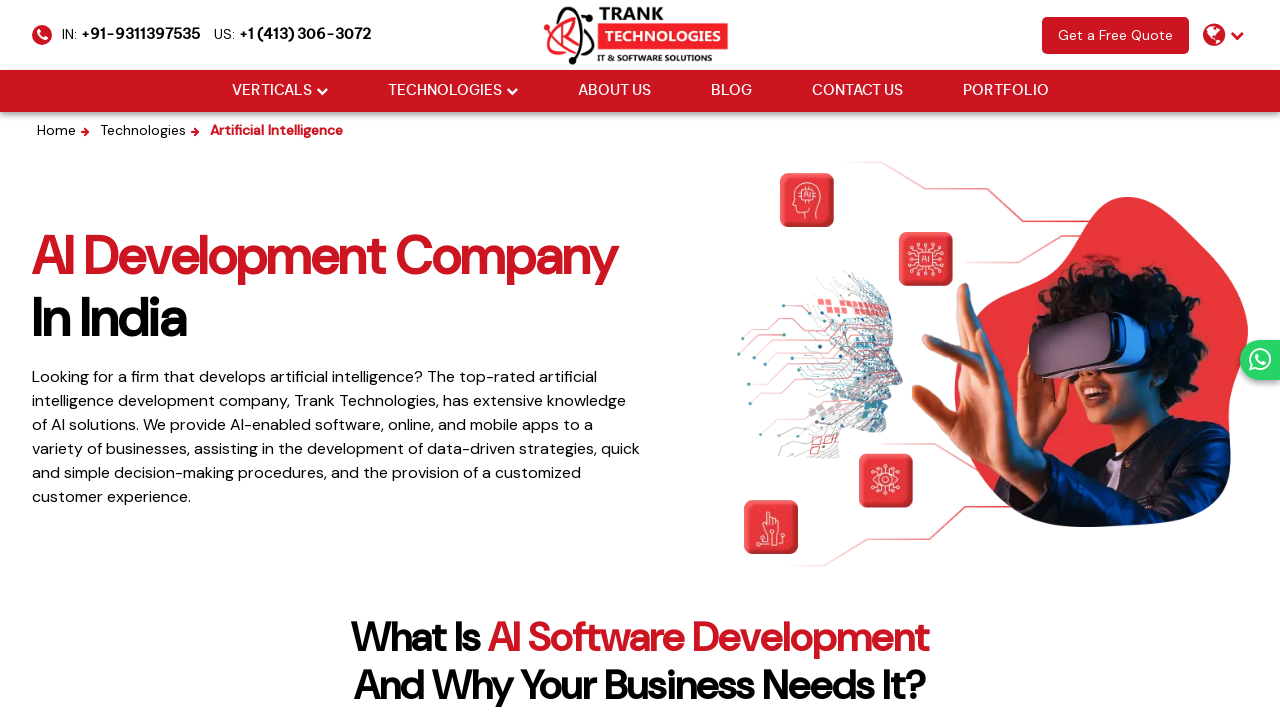